Navigates to the Kansas Works website and maximizes the browser window

Starting URL: https://www.kansasworks.com/

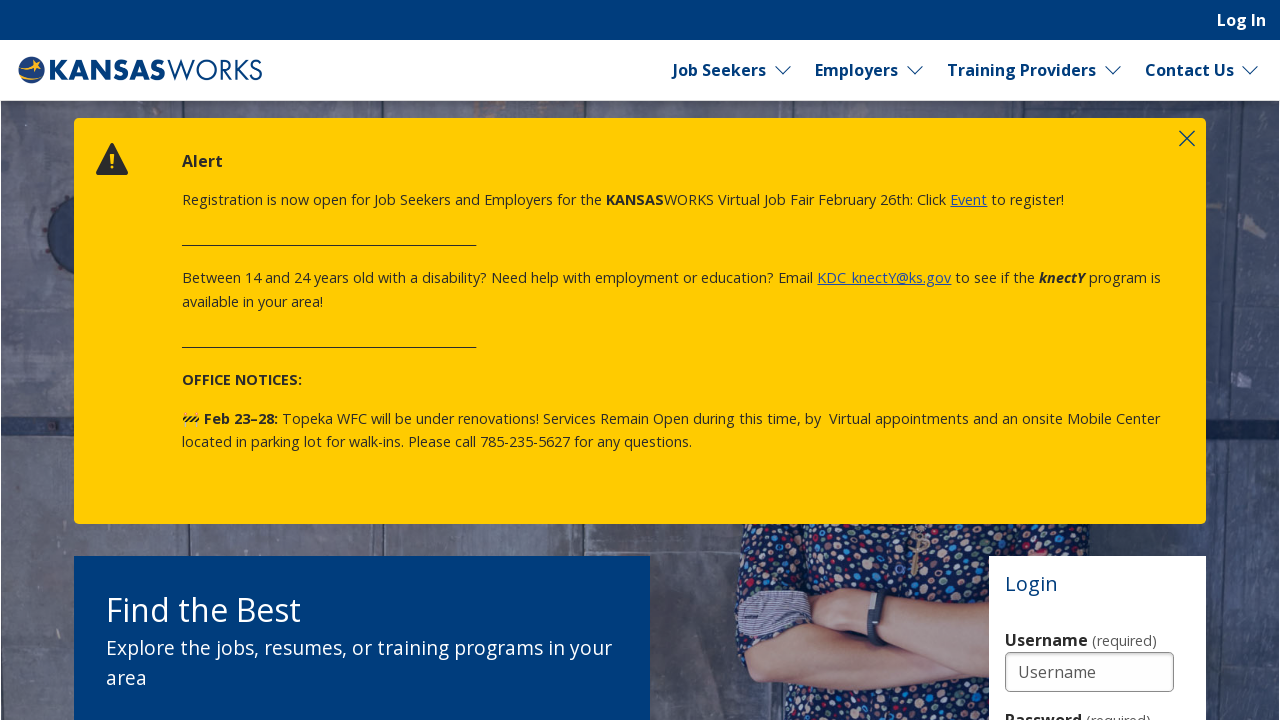

Navigated to Kansas Works website
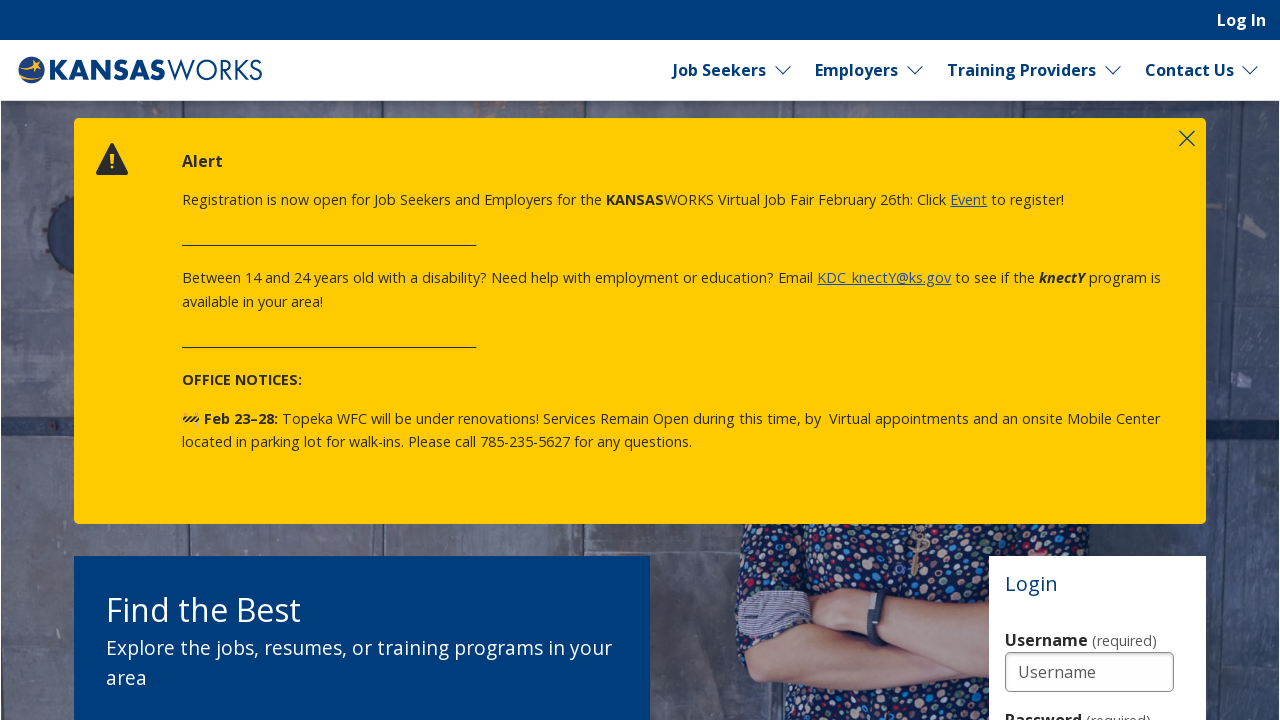

Moved browser window to top-left corner
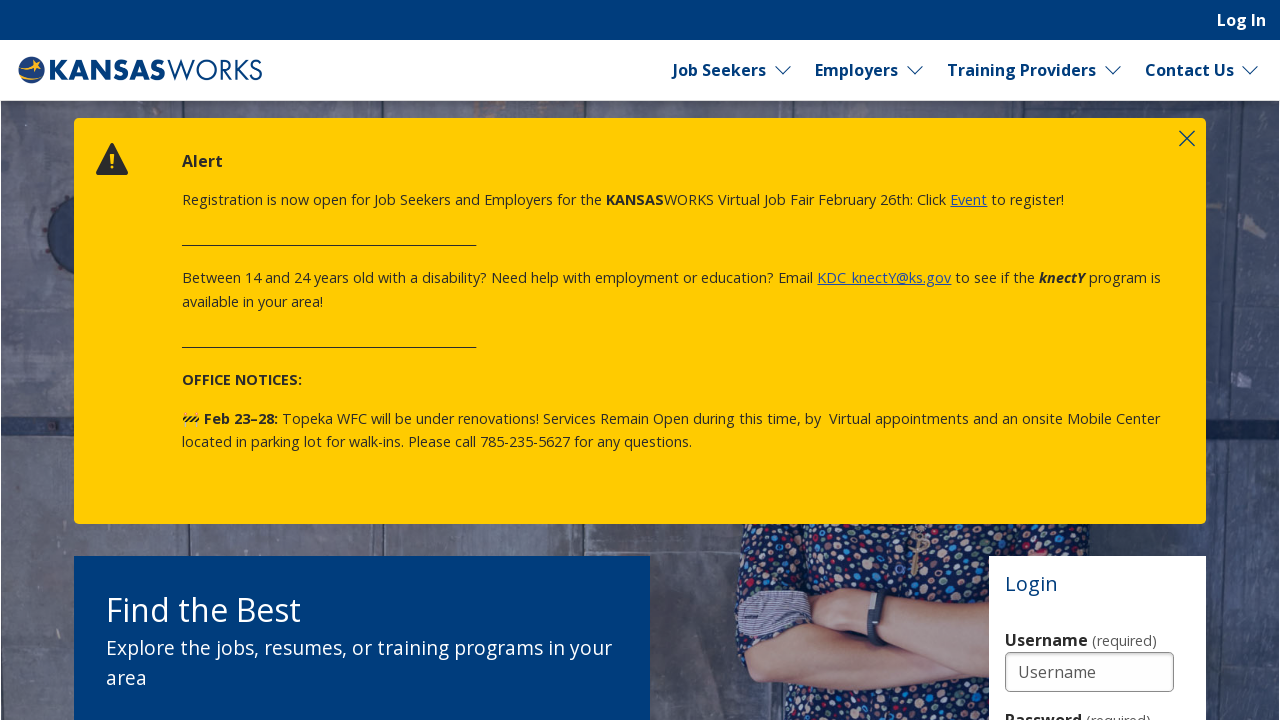

Maximized browser window to full screen
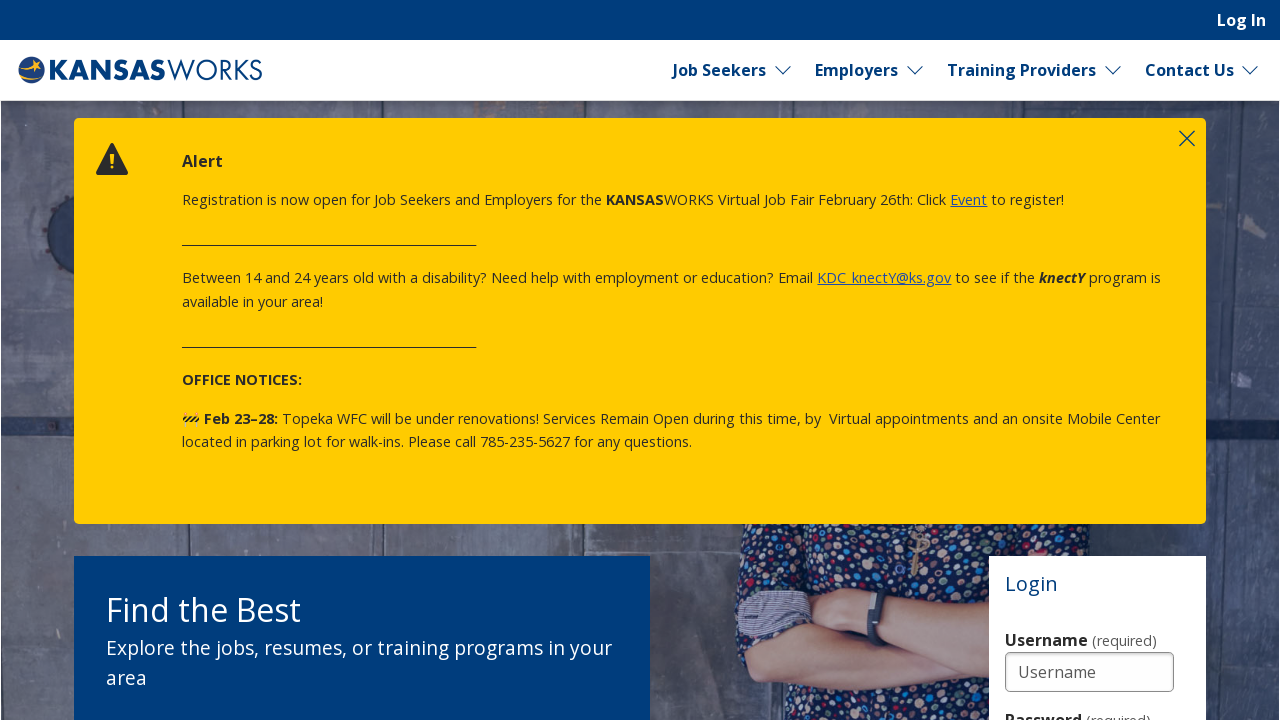

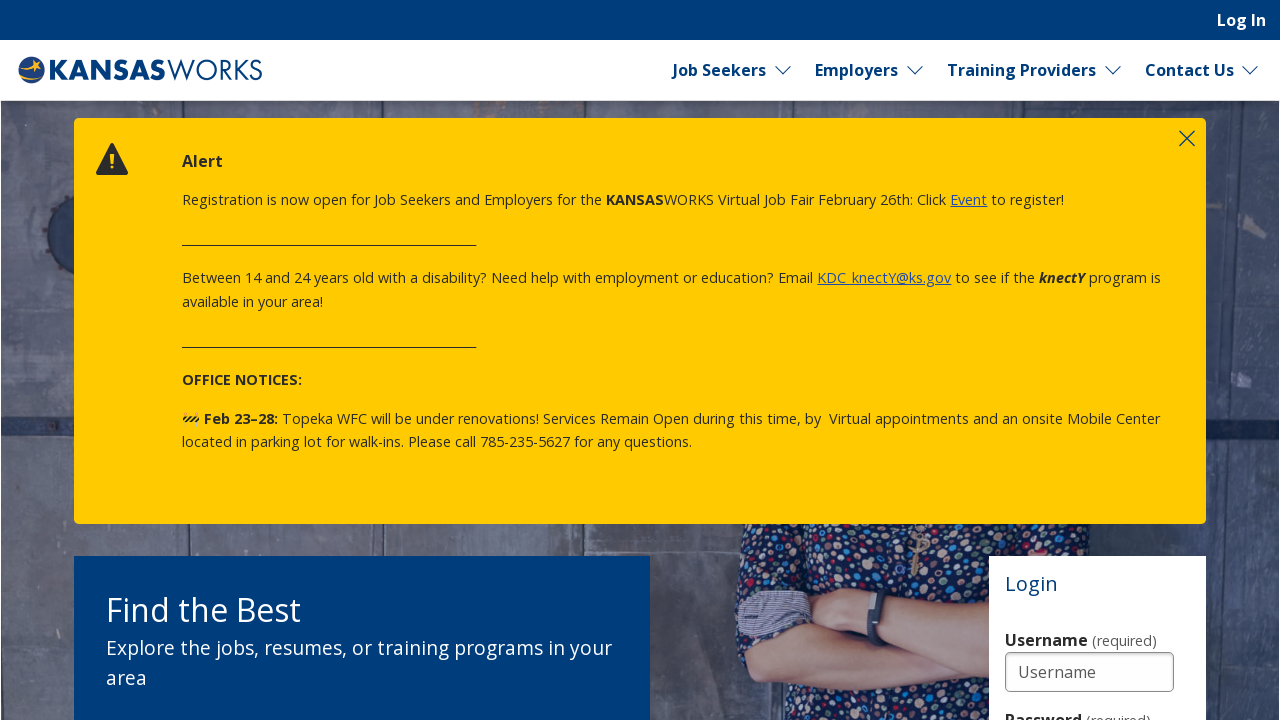